Clicks the login button on the landing page, verifies the login form appears, and tests form validation by submitting empty fields.

Starting URL: https://hakmate-frontend.vercel.app

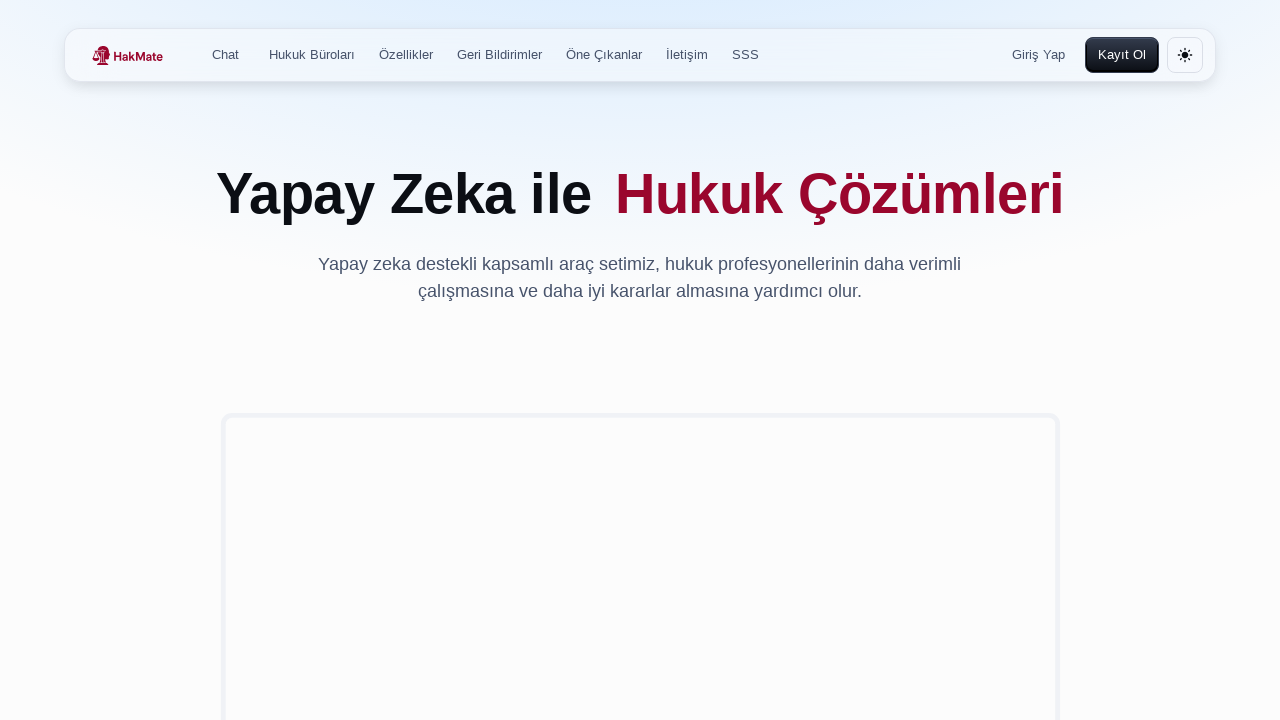

Clicked the login button (Giriş Yap) at (1038, 55) on internal:role=button[name="Giriş Yap"i]
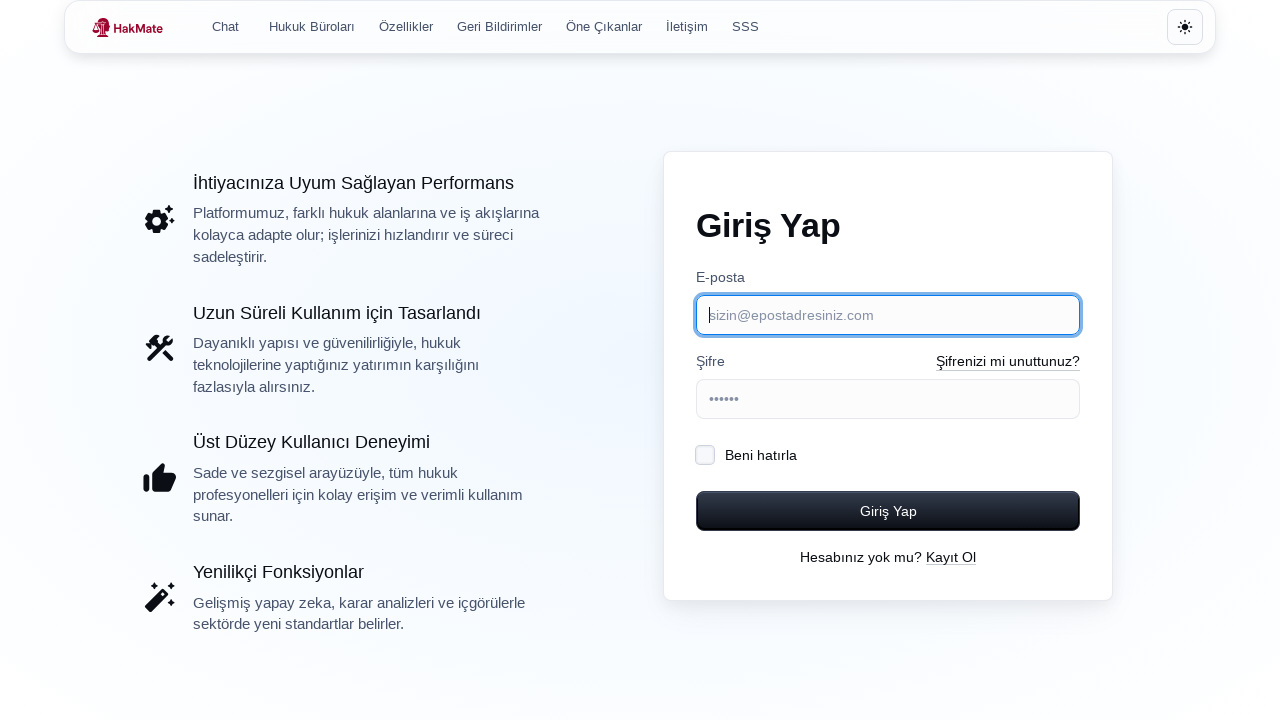

Verified email textbox is visible
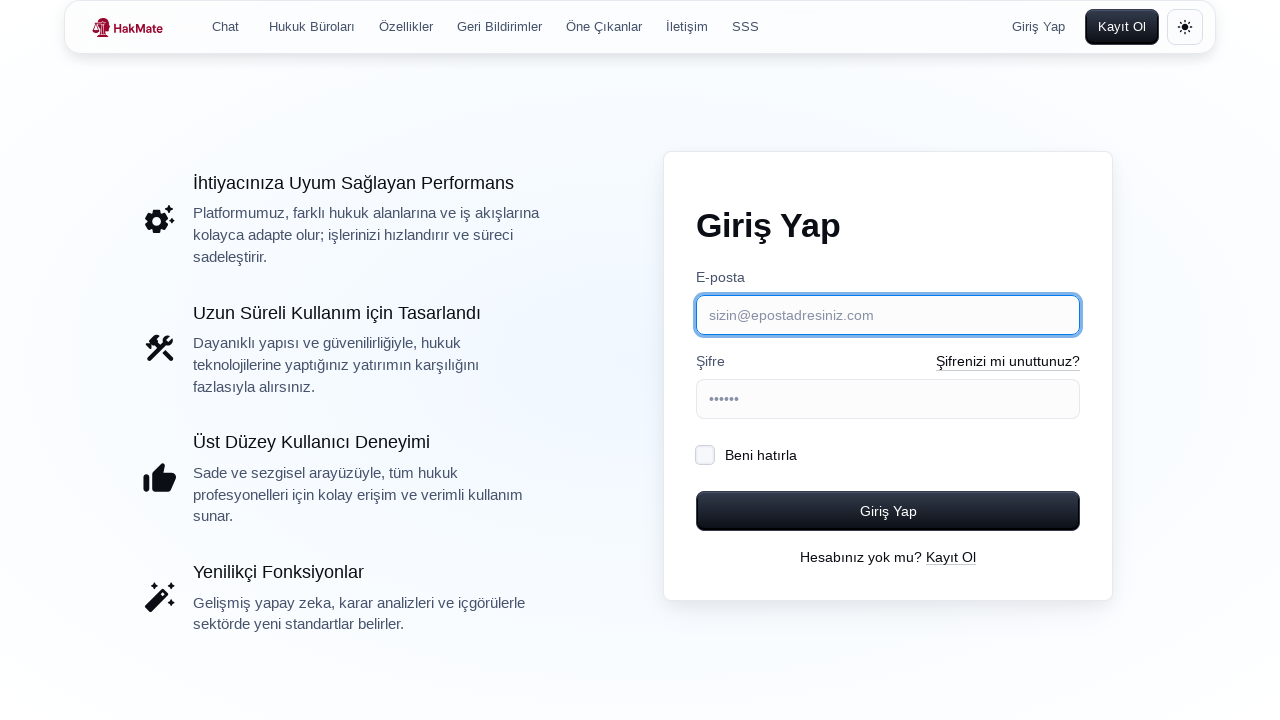

Clicked the second login button to trigger form validation at (888, 511) on internal:role=button[name="Giriş Yap"i] >> nth=1
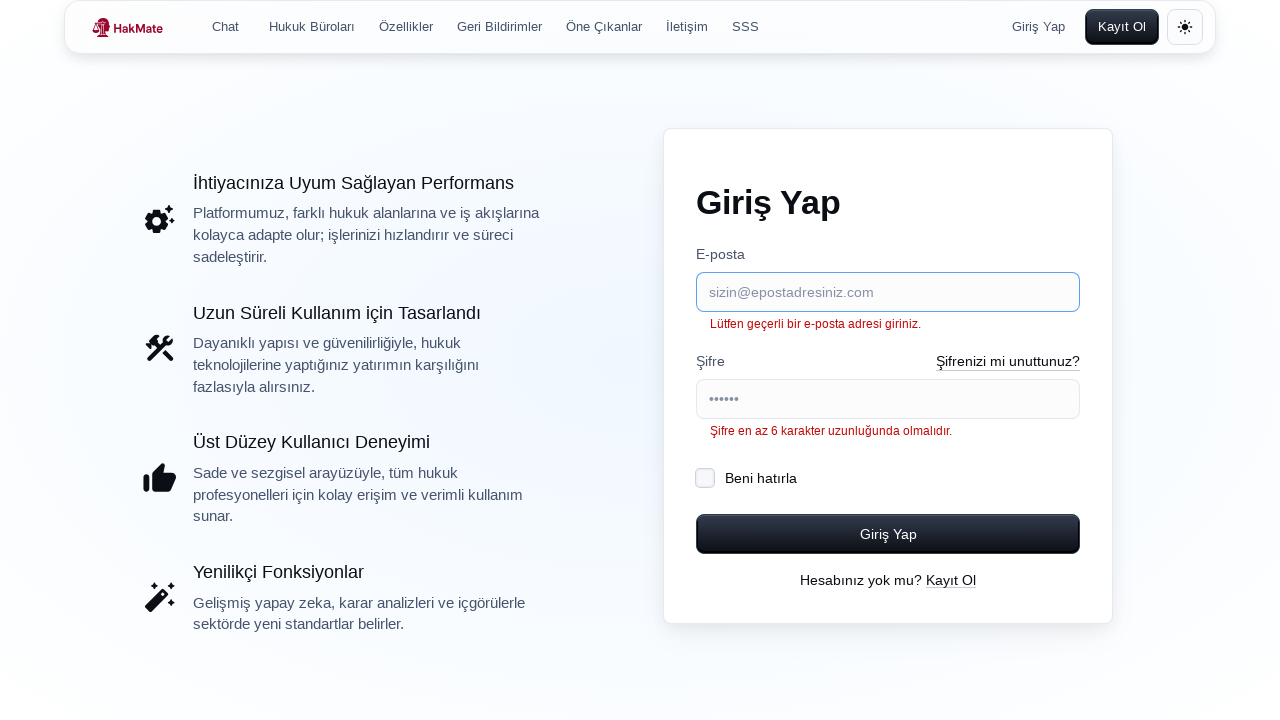

Verified email validation error message appears
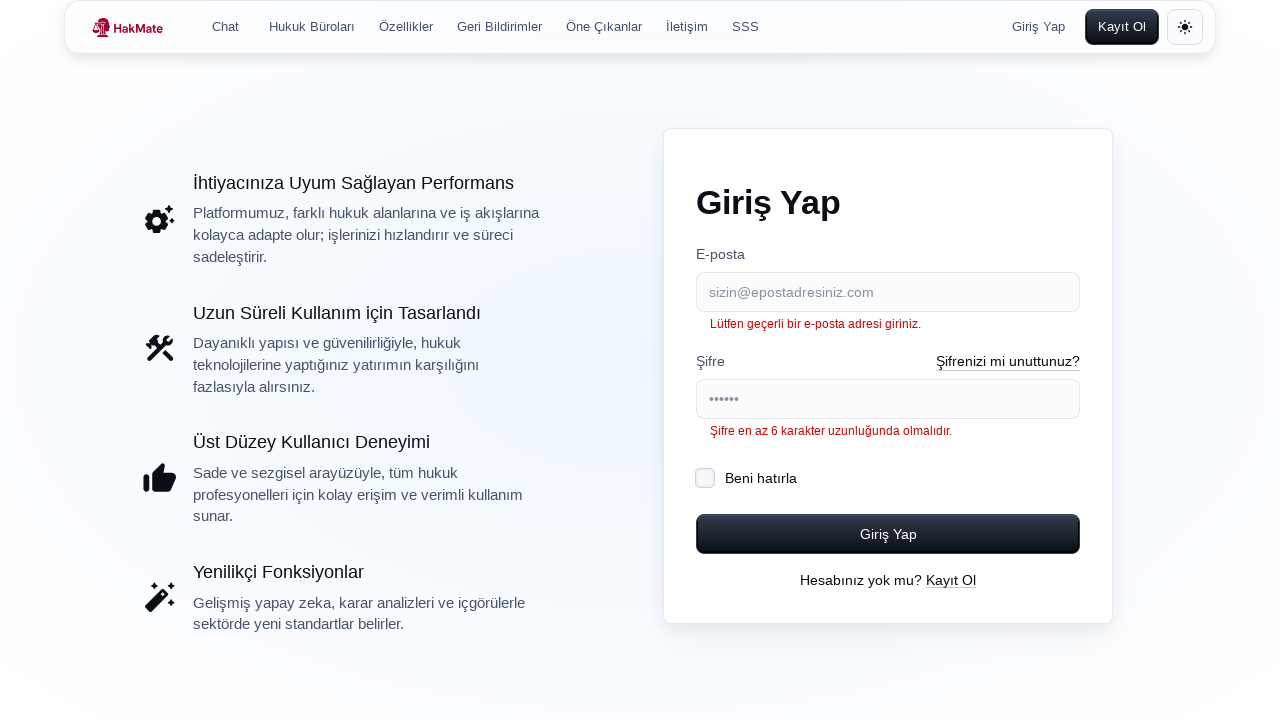

Verified password validation error message appears
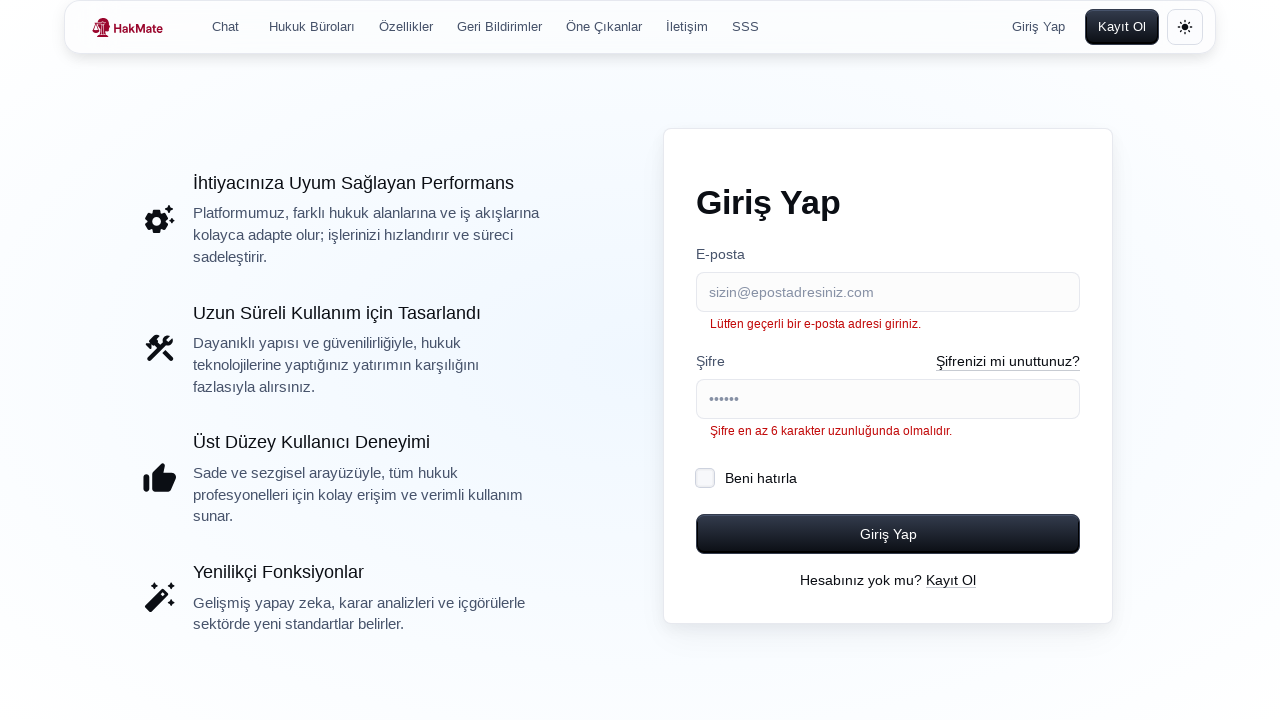

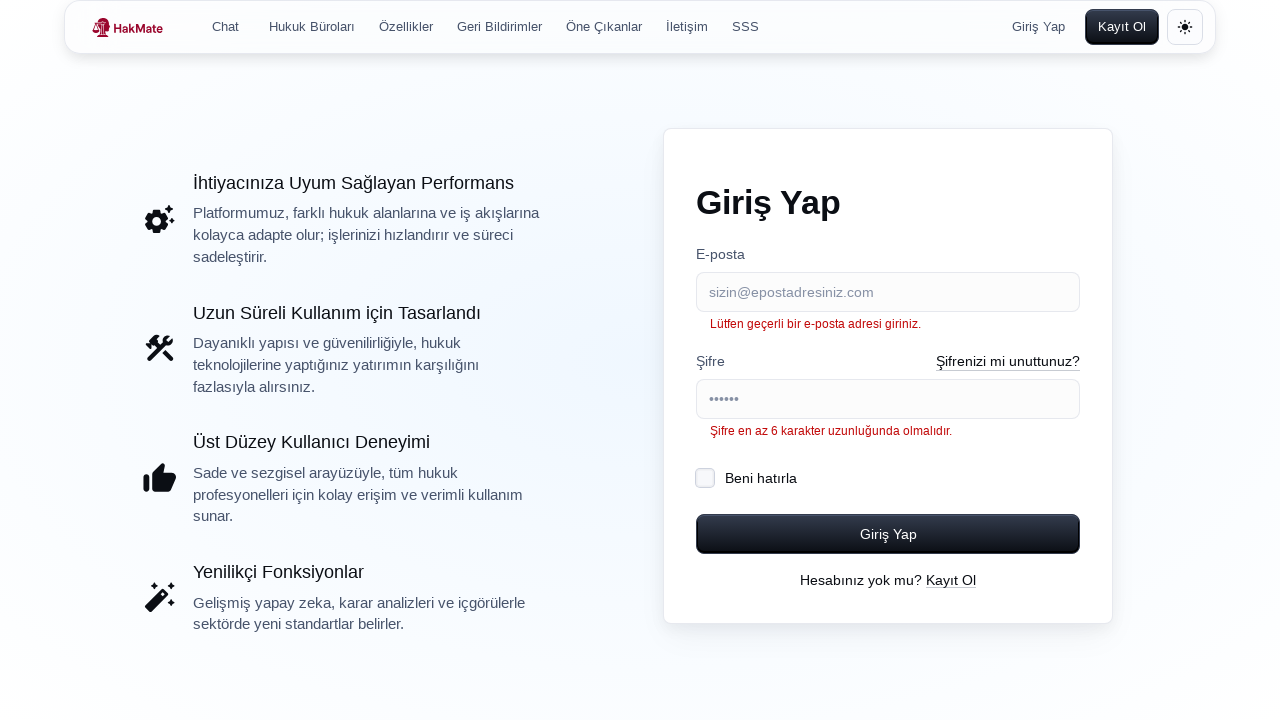